Tests timeout exception handling when waiting for an element with a short timeout

Starting URL: http://the-internet.herokuapp.com/dynamic_loading/1

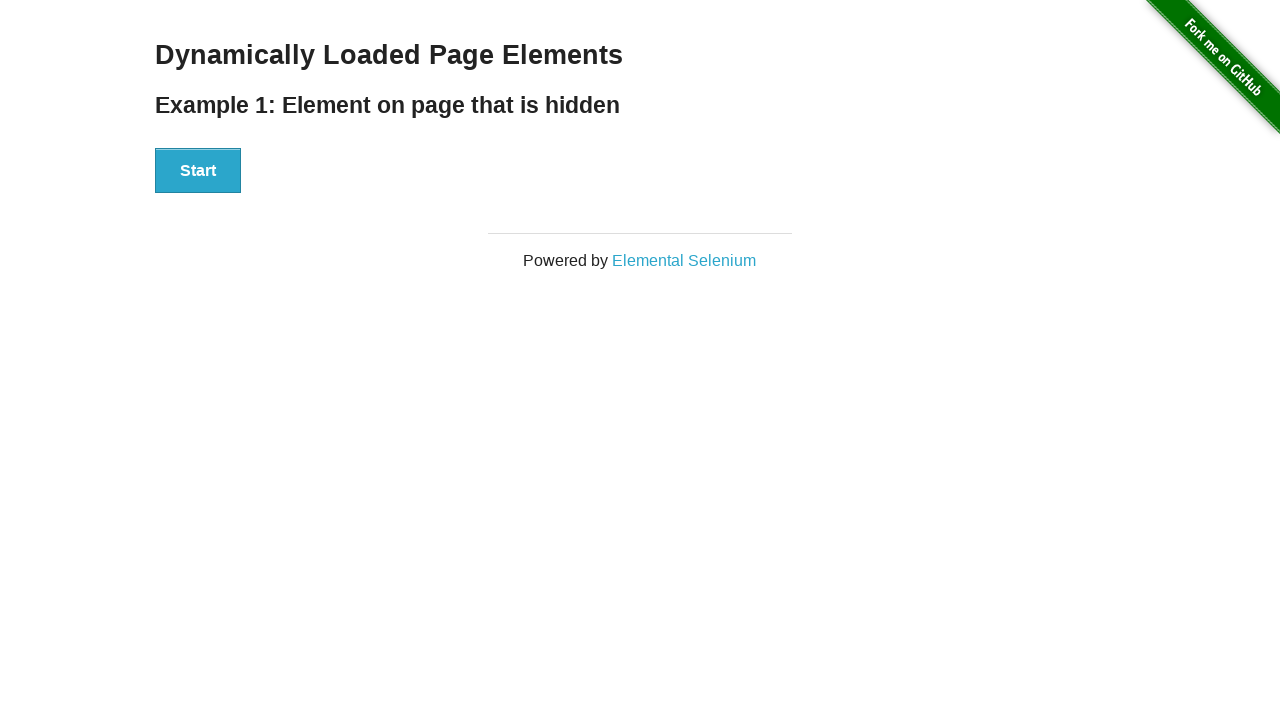

Navigated to dynamic loading test page
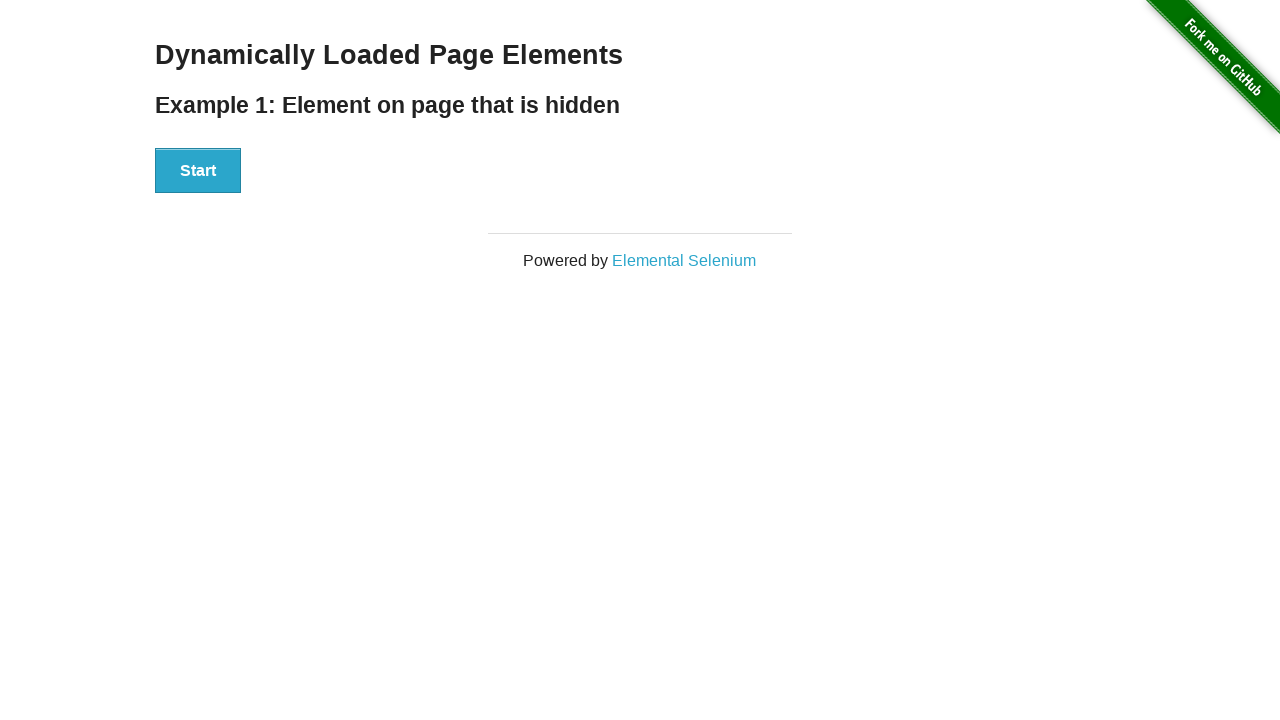

Clicked start button to trigger loading at (198, 171) on xpath=//div[@id='start']/button
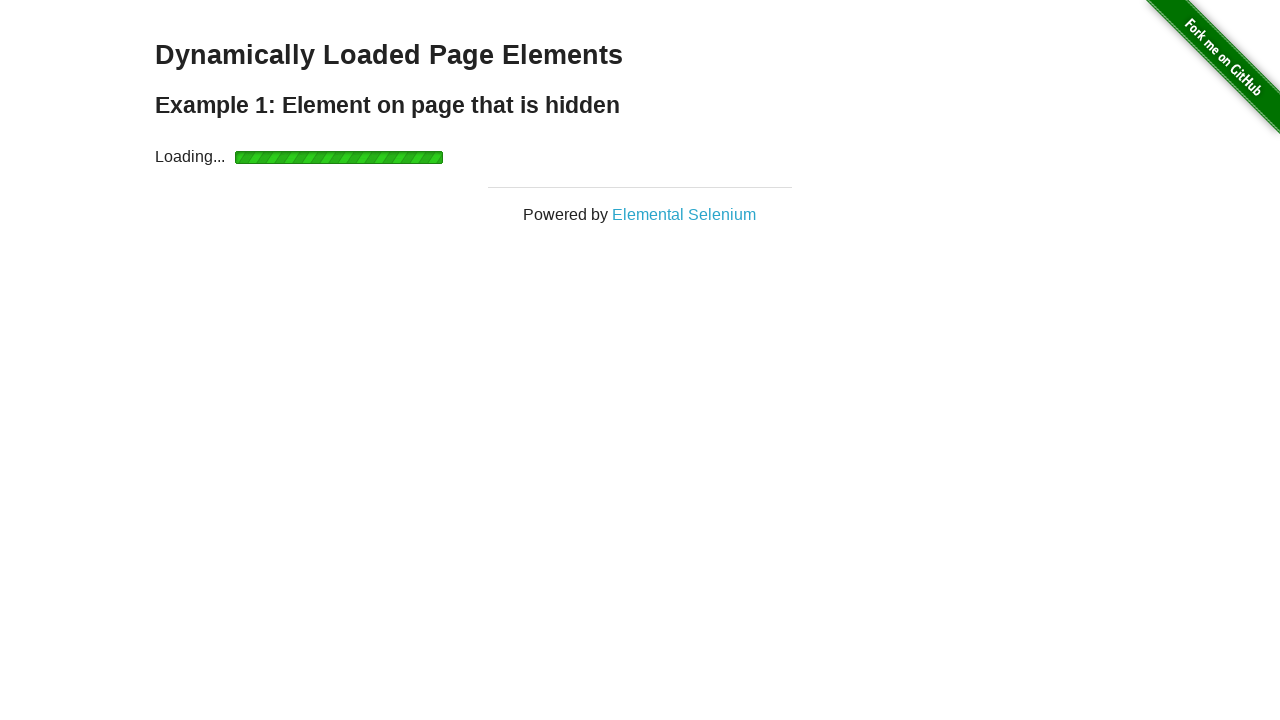

Timeout exception caught - element #finish did not appear within 2000ms
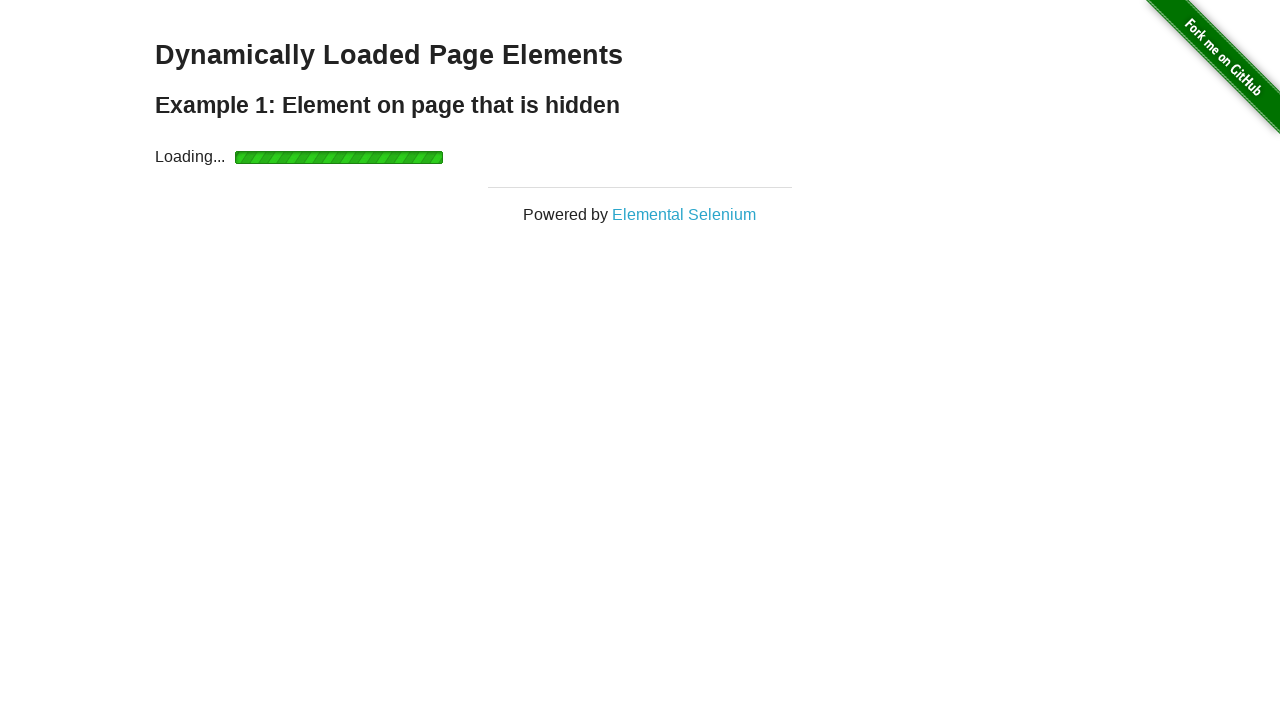

Waited an additional 3000ms for element to load
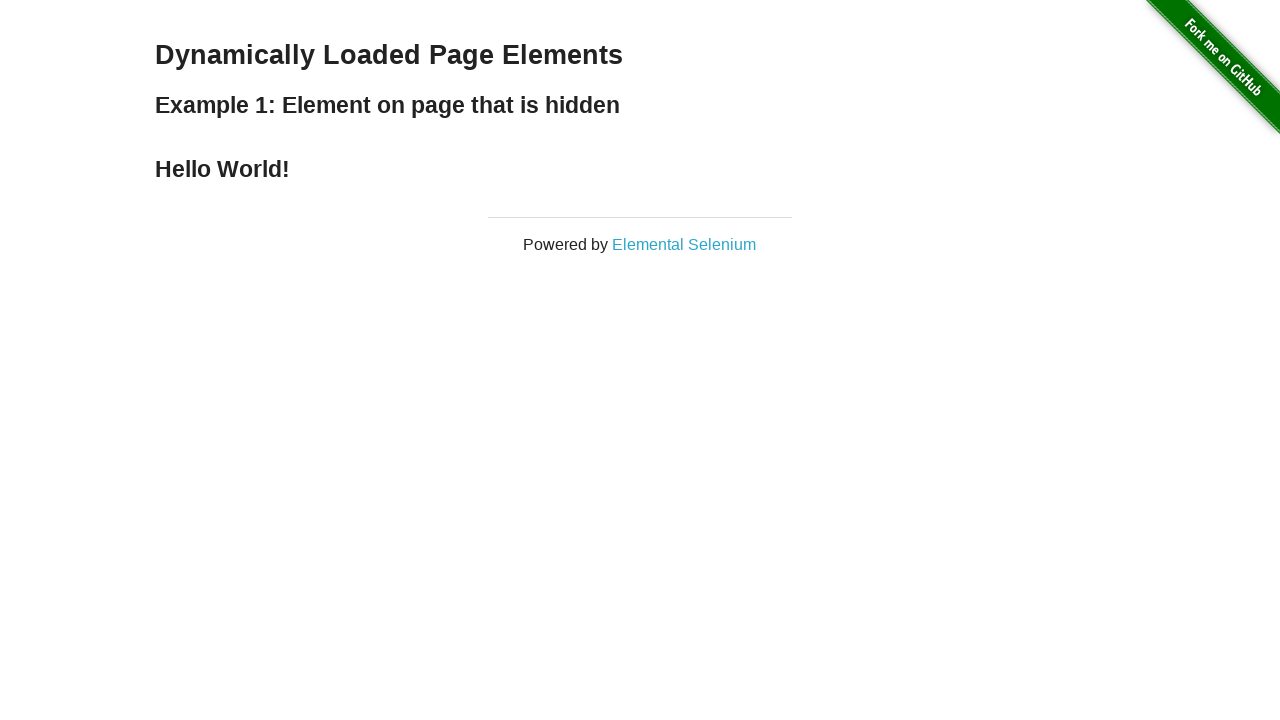

Located #finish element
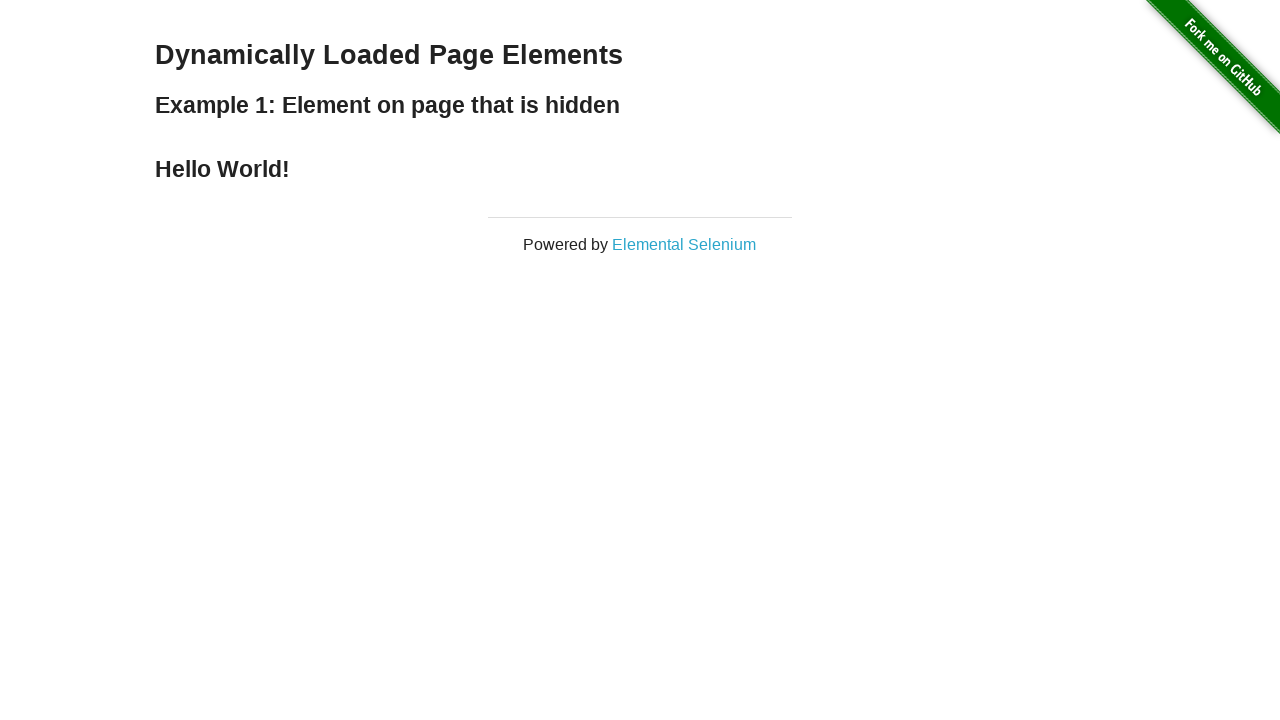

Assertion passed - 'Hello World!' found in #finish element text content
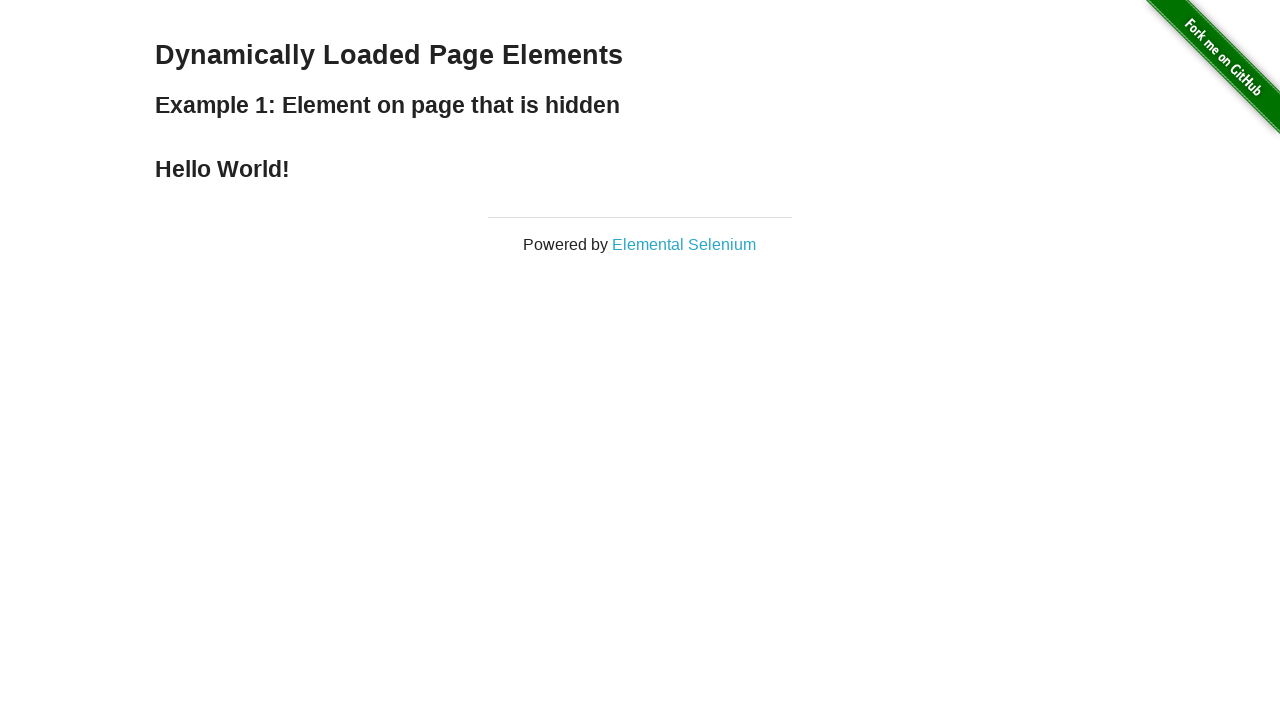

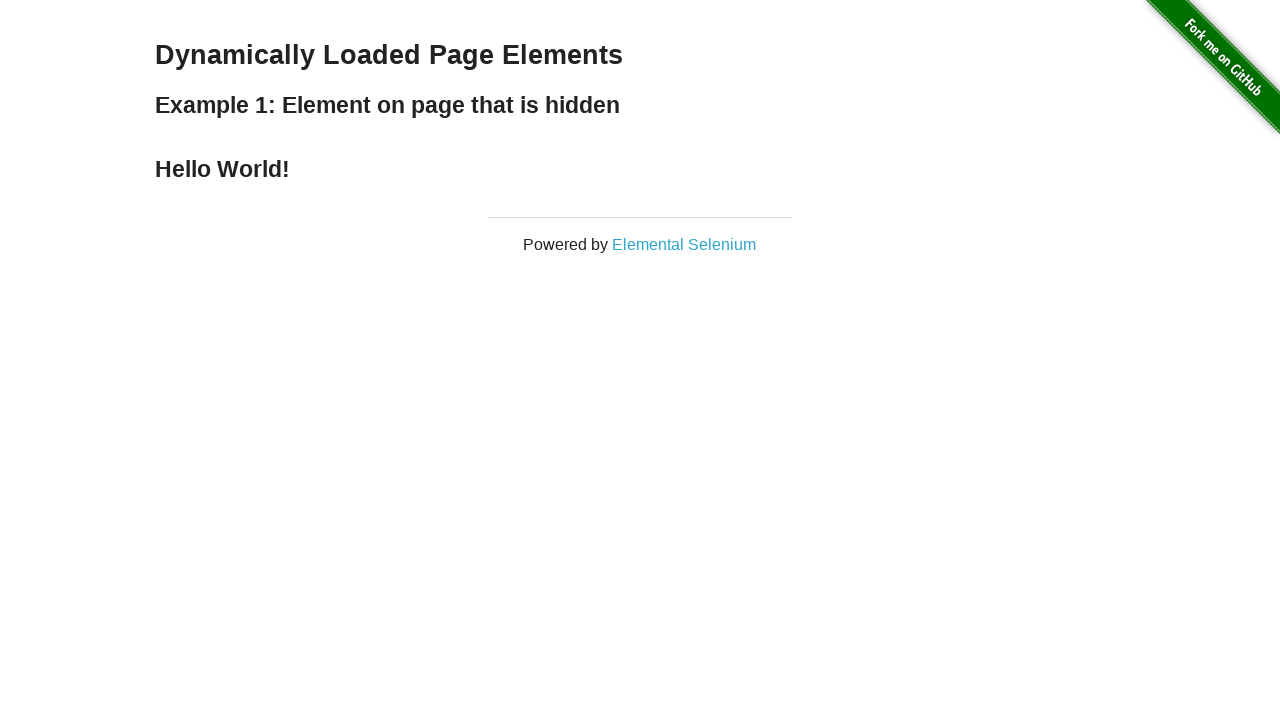